Tests dropdown functionality by navigating to the dropdown page and verifying the default selected option text

Starting URL: https://the-internet.herokuapp.com/

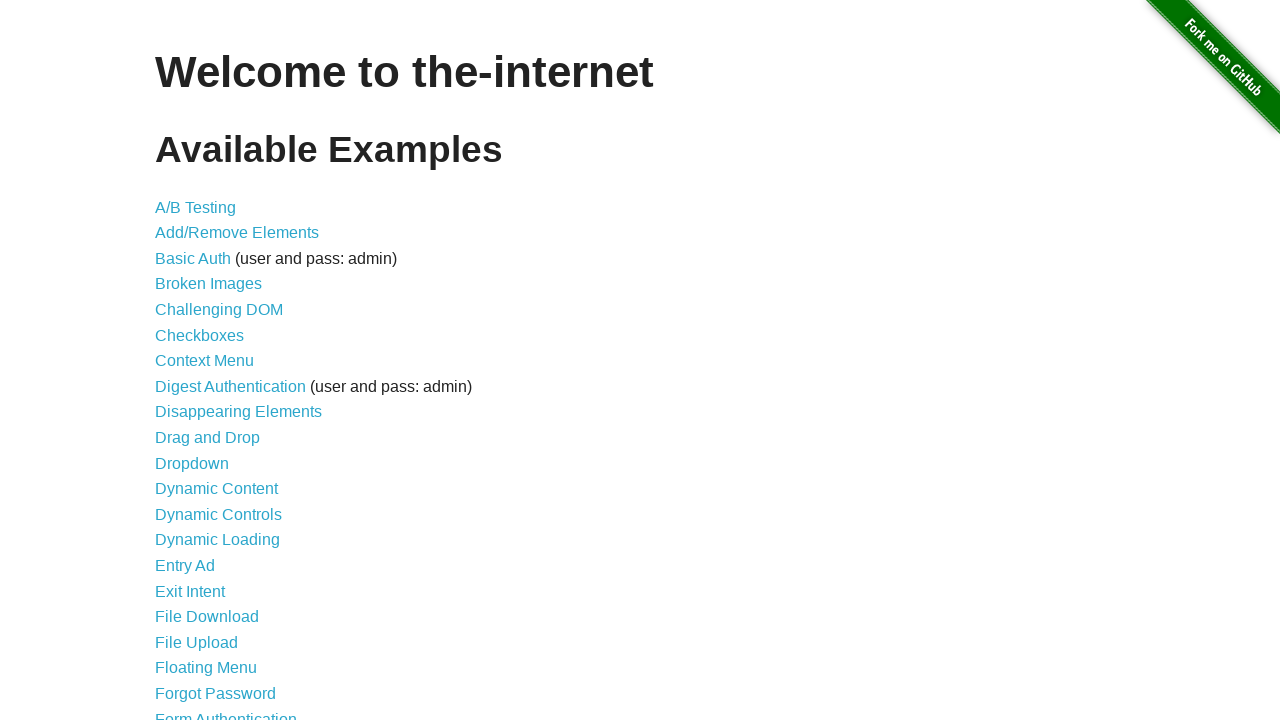

Clicked on dropdown link at (192, 463) on a[href='/dropdown']
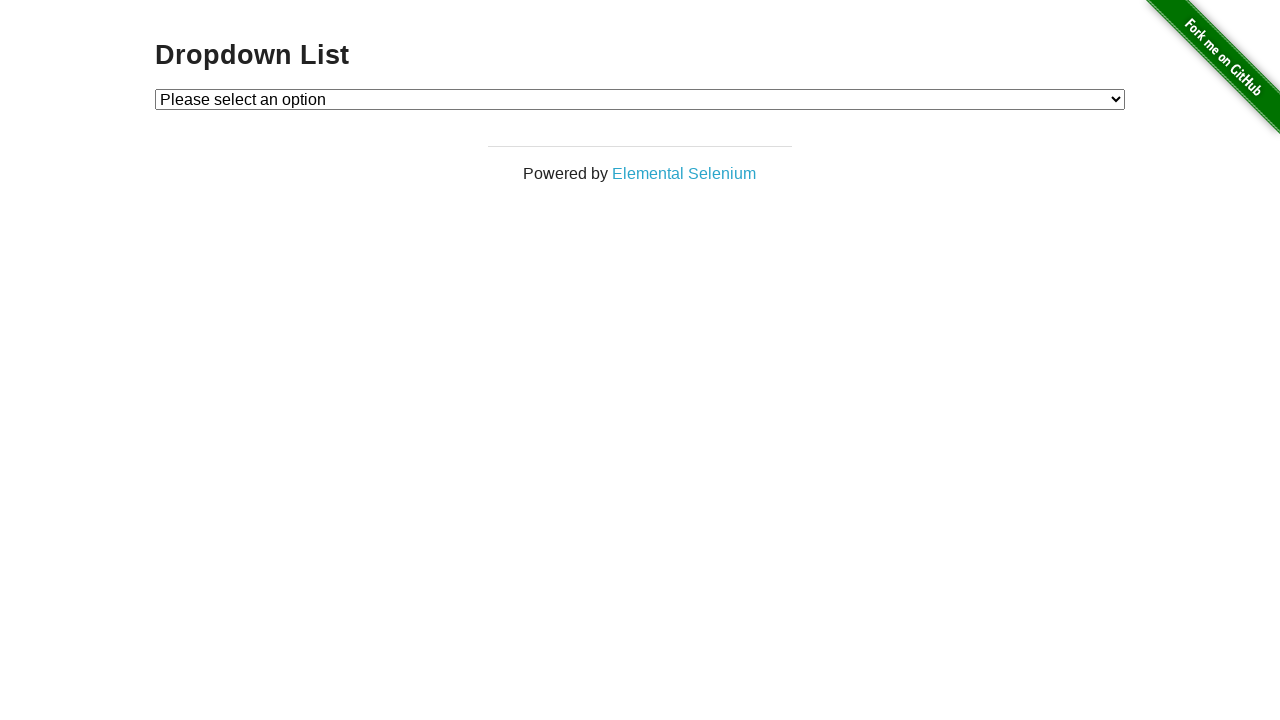

Dropdown element loaded and visible
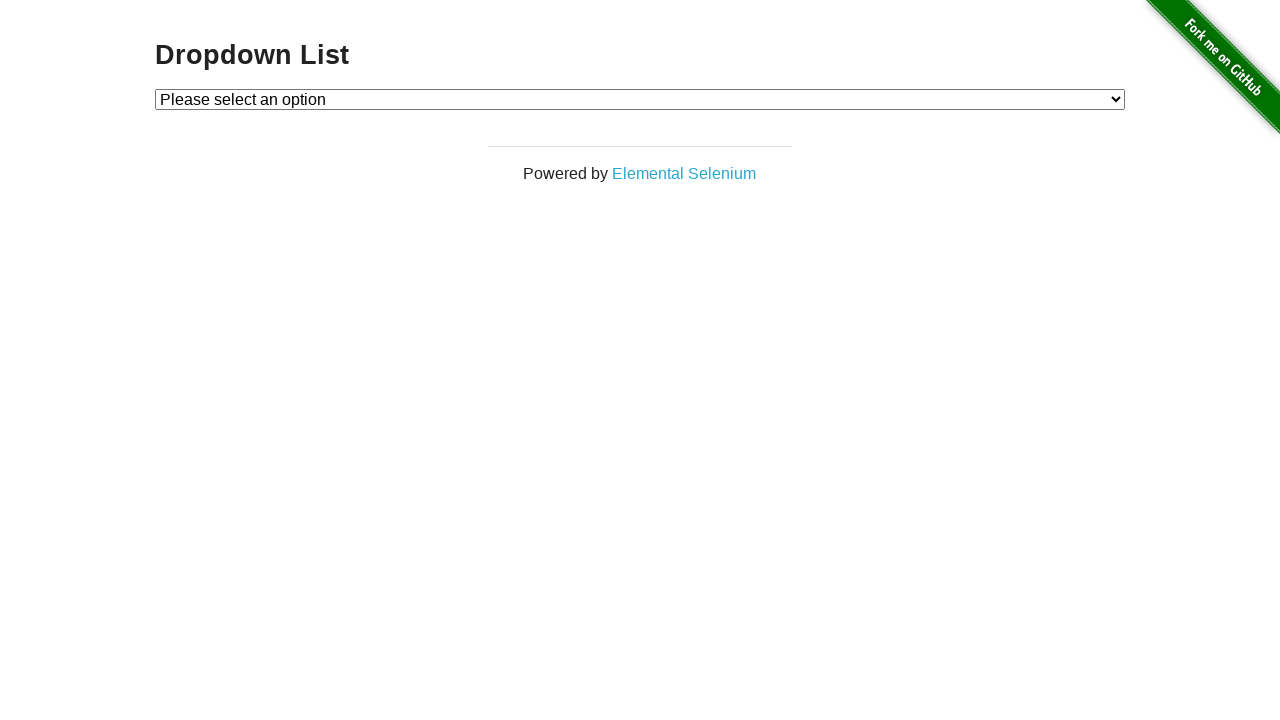

Located dropdown element
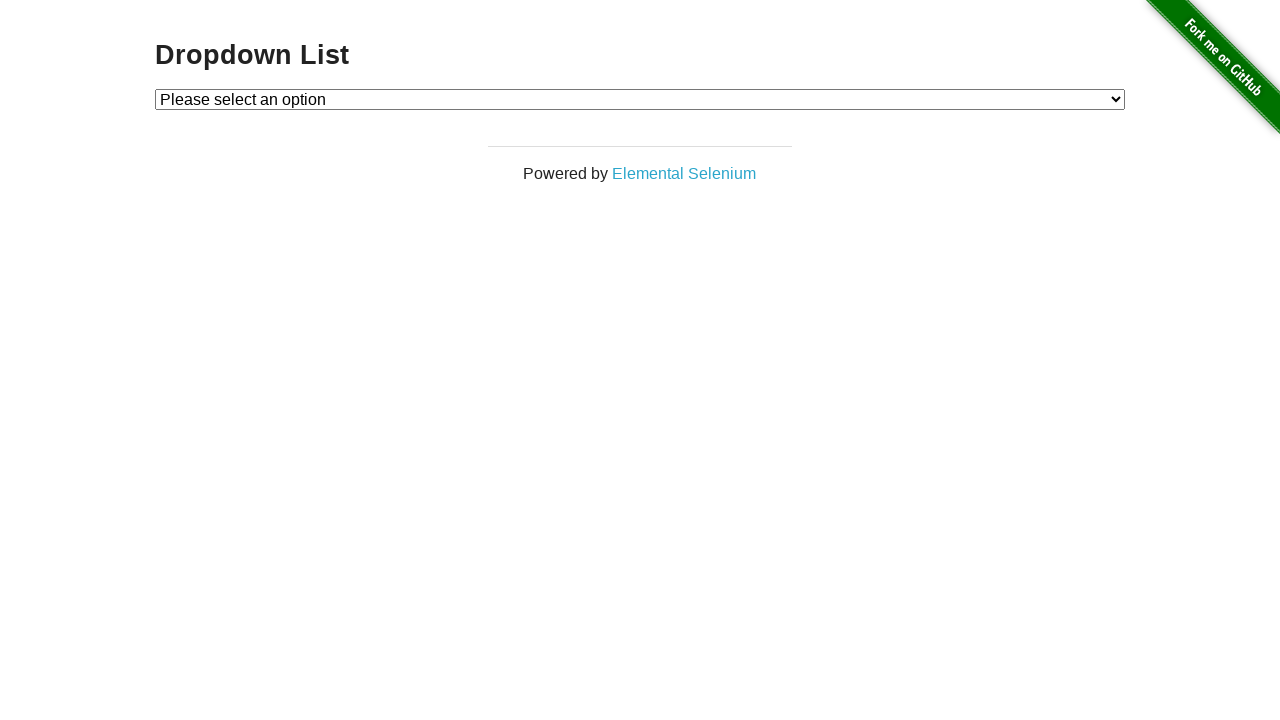

Located selected option element
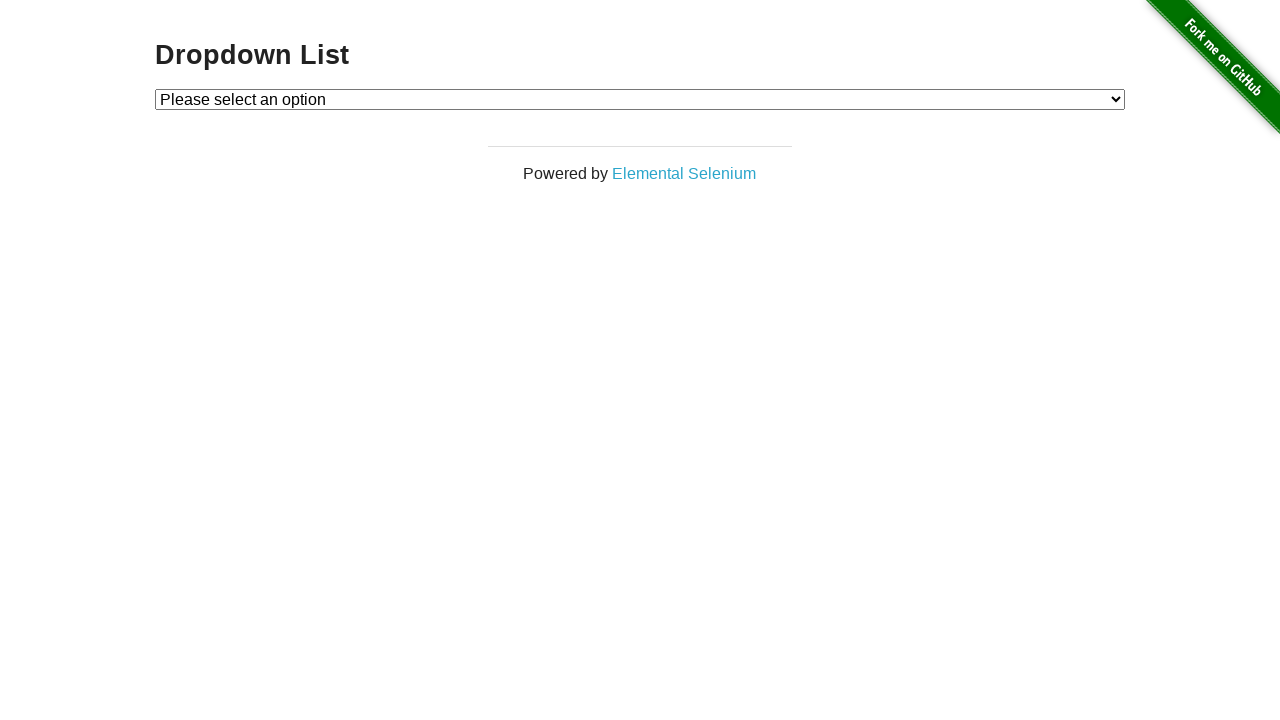

Verified default selected option text is 'Please select an option'
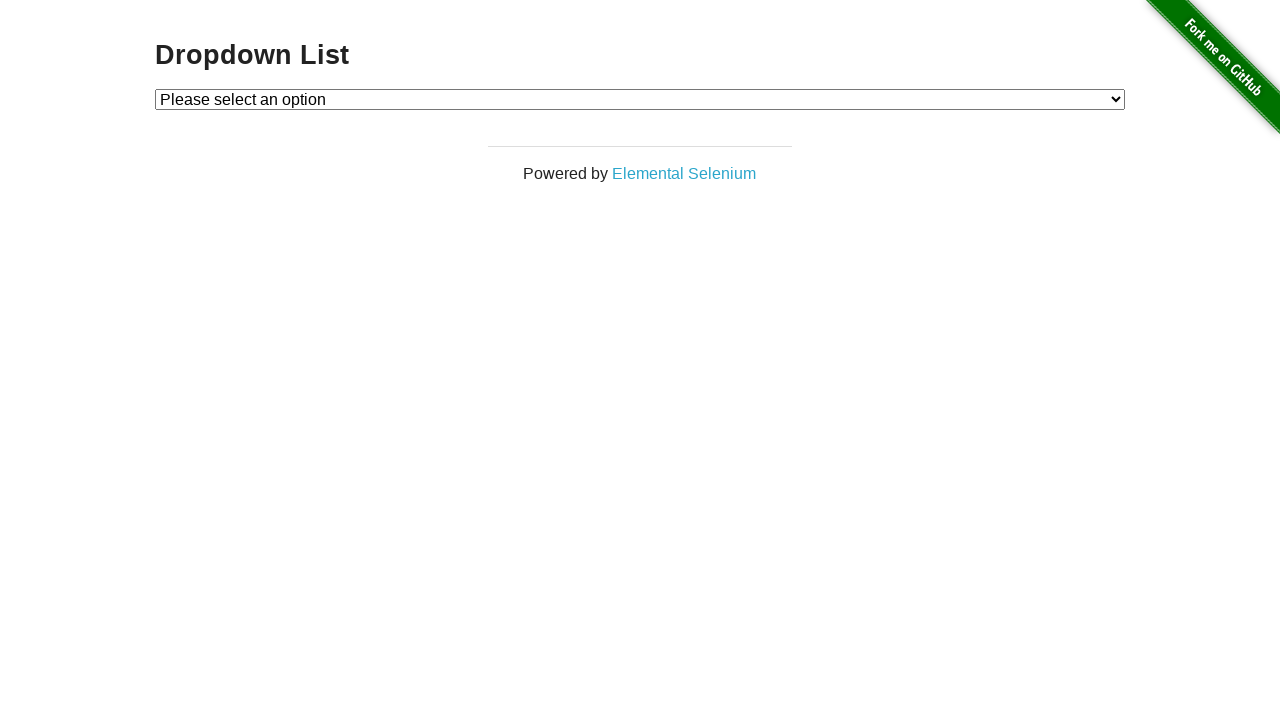

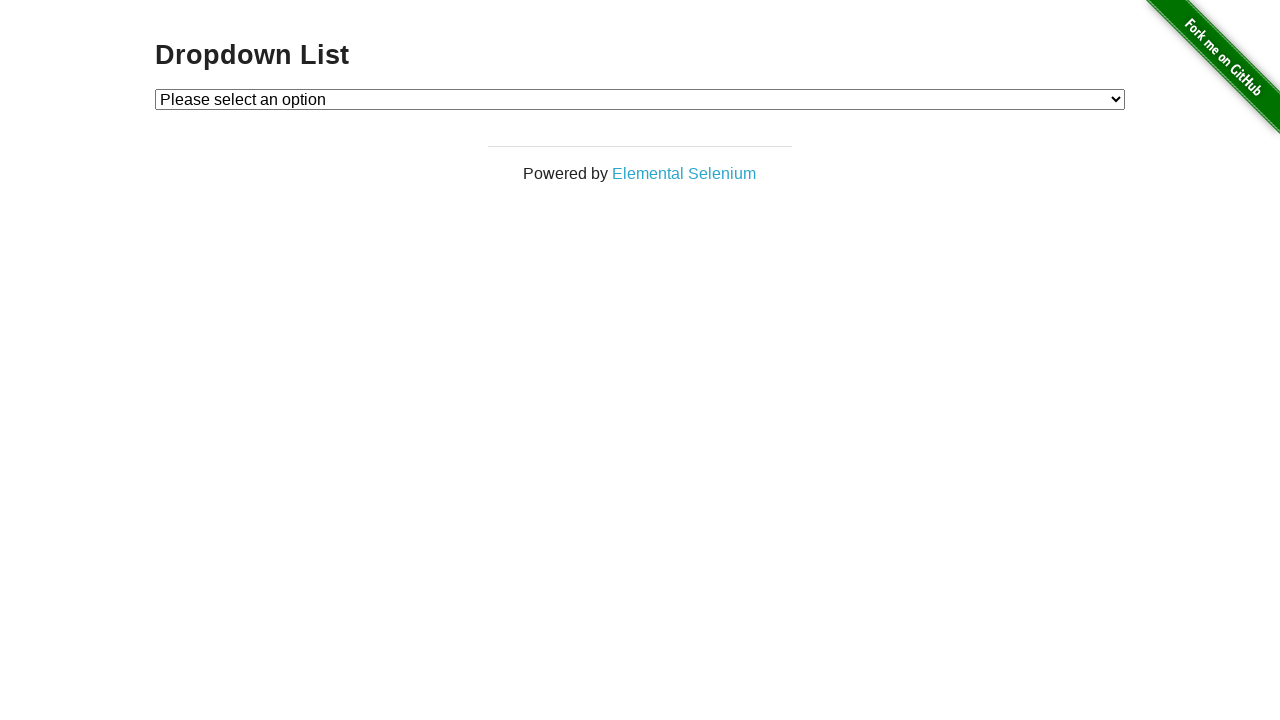